Tests checkbox and dropdown functionality on the-internet.herokuapp.com by navigating to checkboxes page, checking a checkbox, navigating back, and selecting an option from a dropdown

Starting URL: http://the-internet.herokuapp.com/

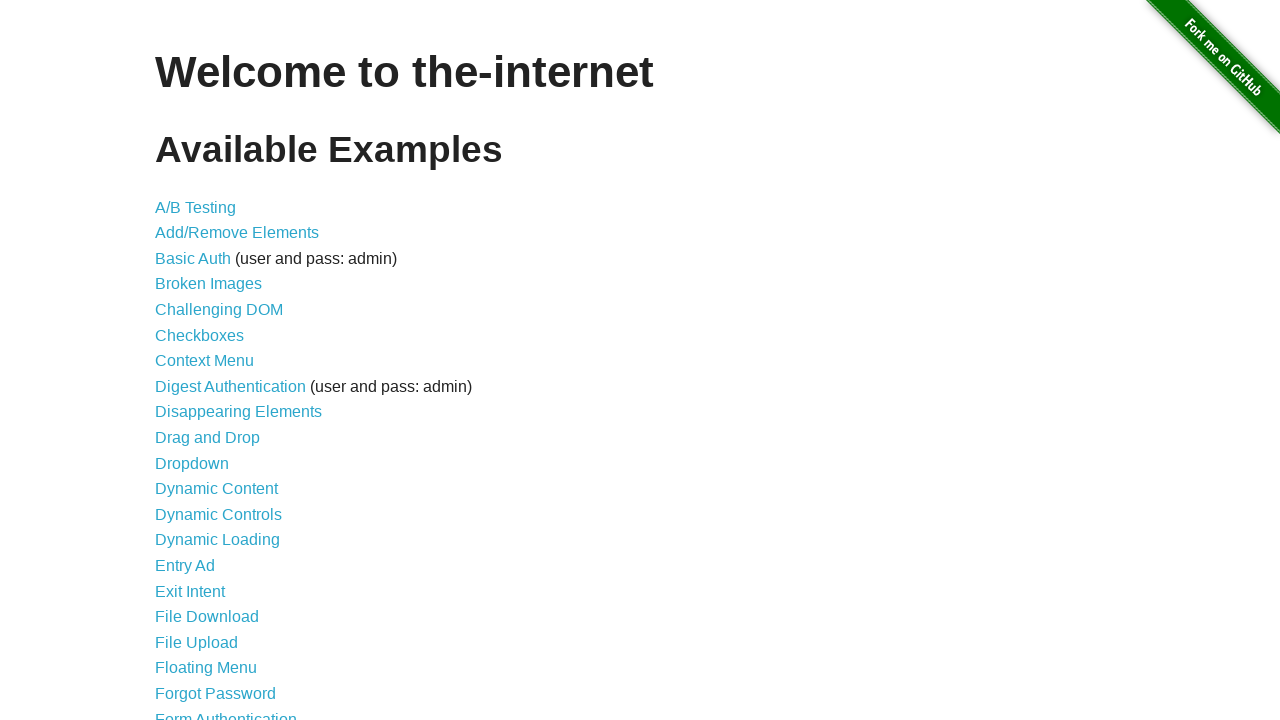

Clicked Checkboxes link at (200, 335) on xpath=//a[text()='Checkboxes']
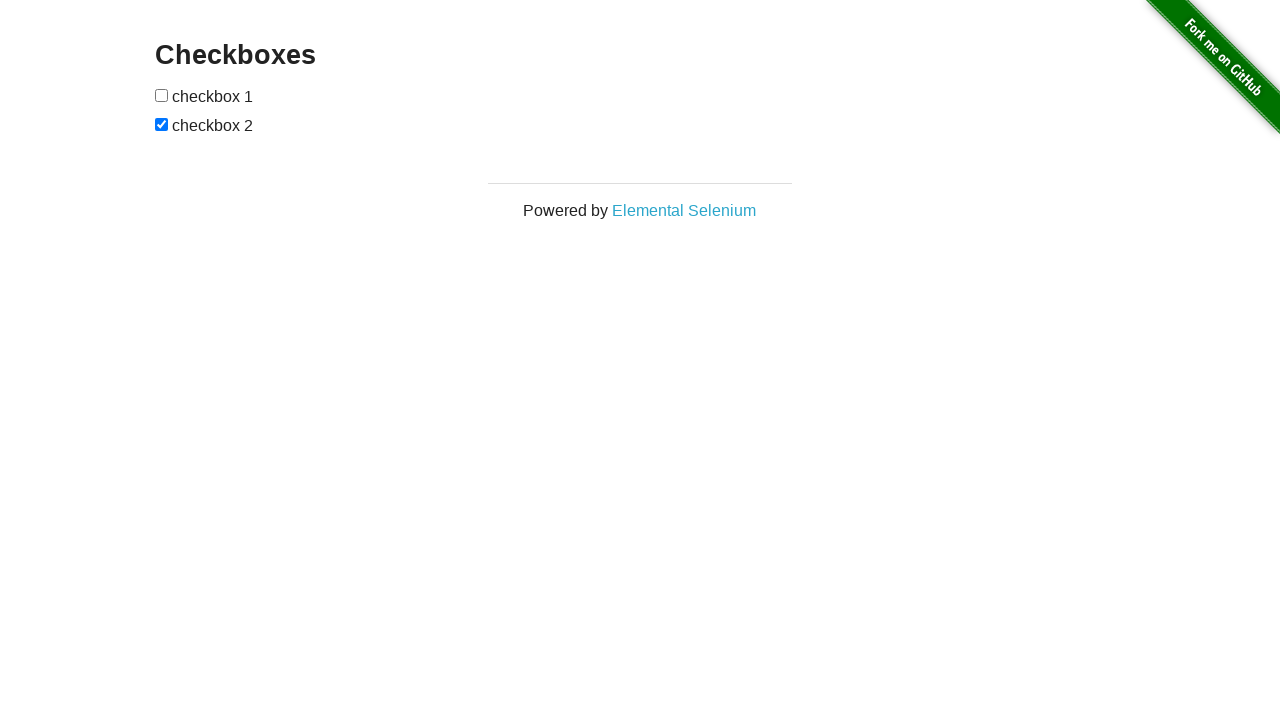

Checked the first checkbox at (162, 95) on xpath=//input[@type='checkbox'][1]
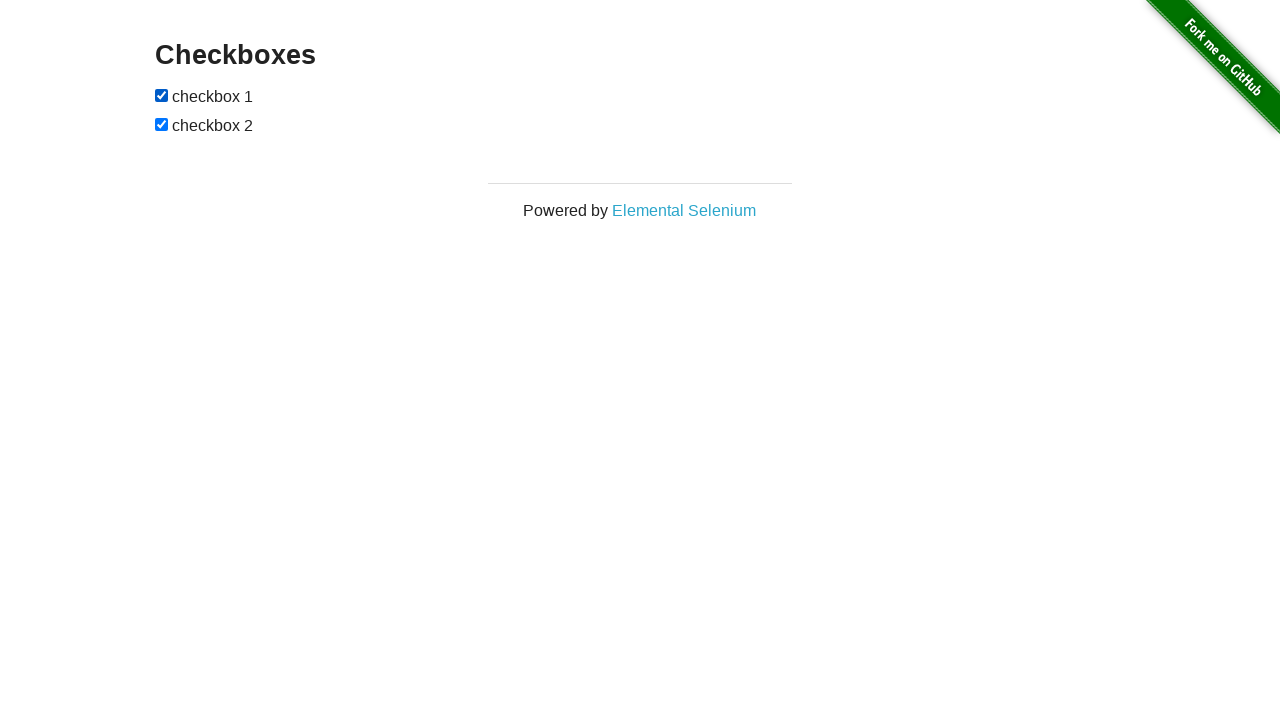

Navigated back to main page
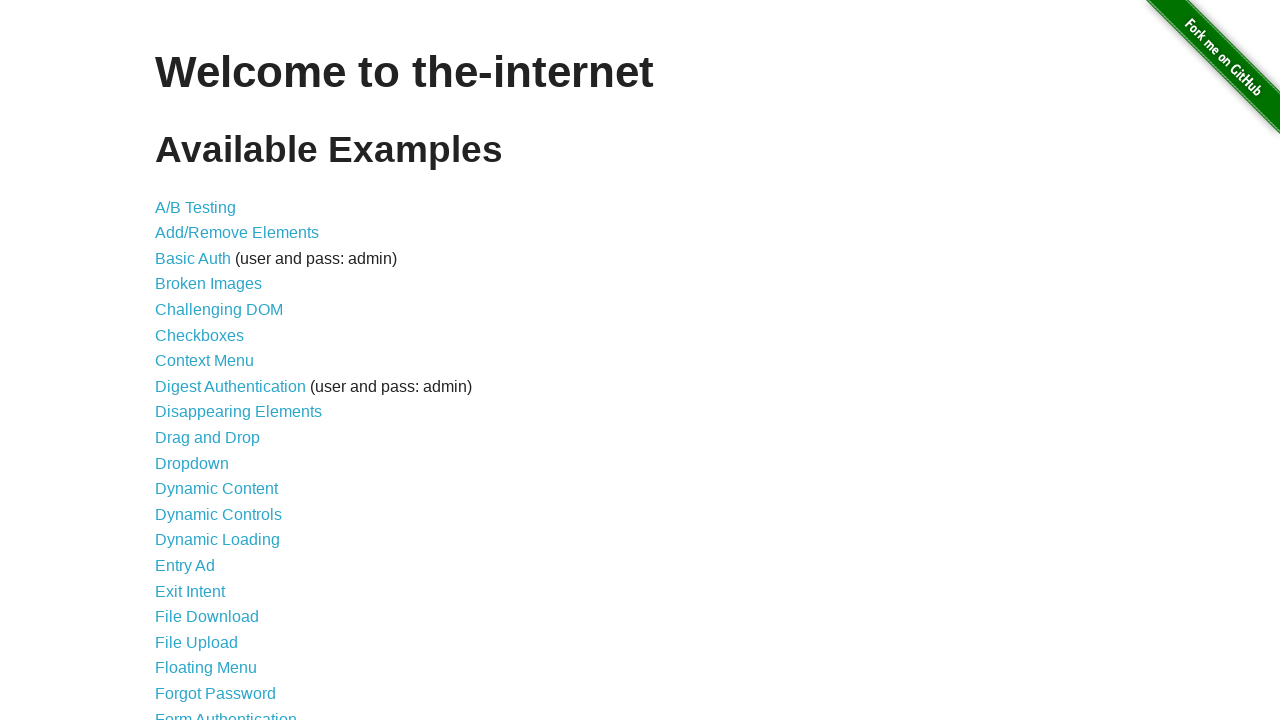

Clicked Dropdown link at (192, 463) on xpath=//a[text()='Dropdown']
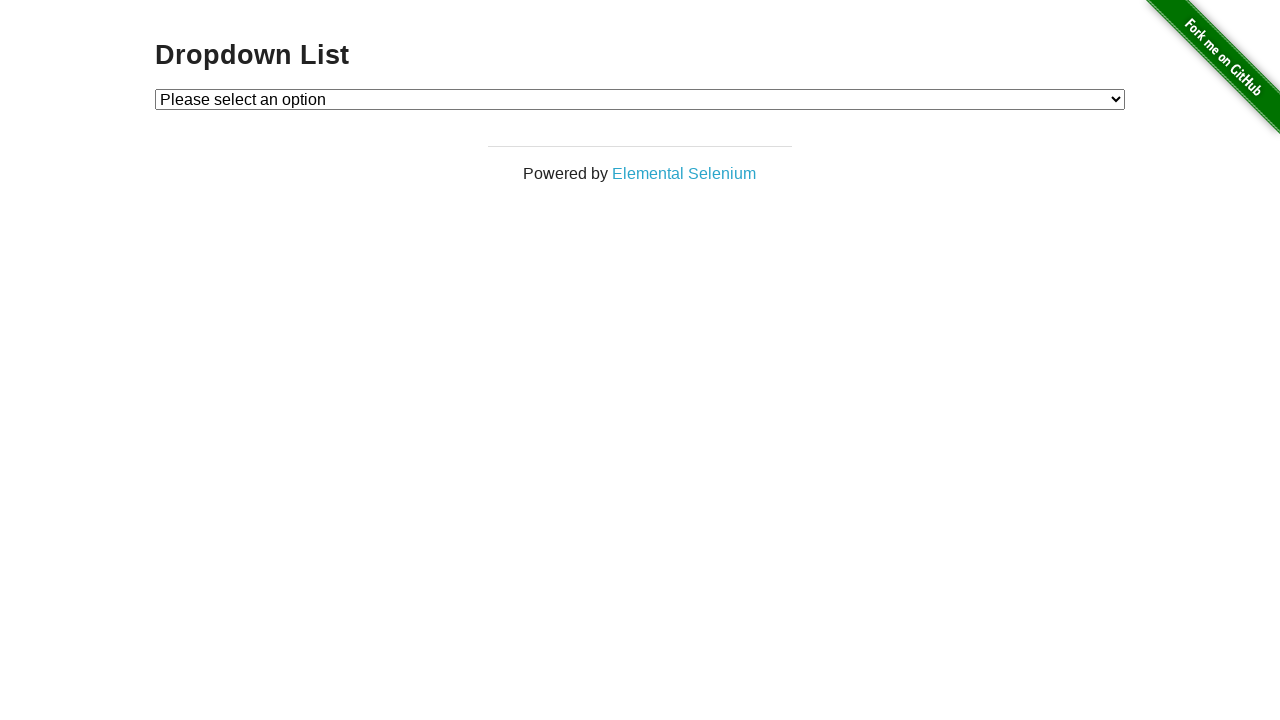

Clicked dropdown to open it at (640, 99) on #dropdown
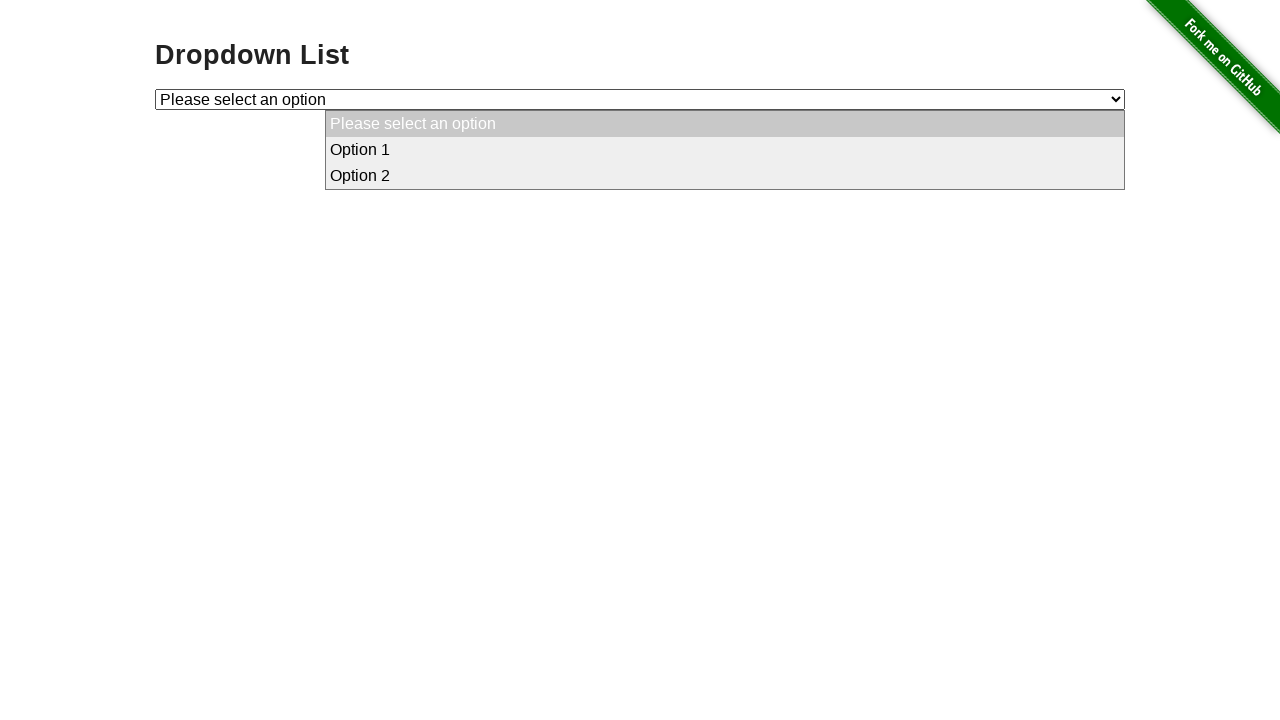

Selected Option 2 from dropdown on #dropdown
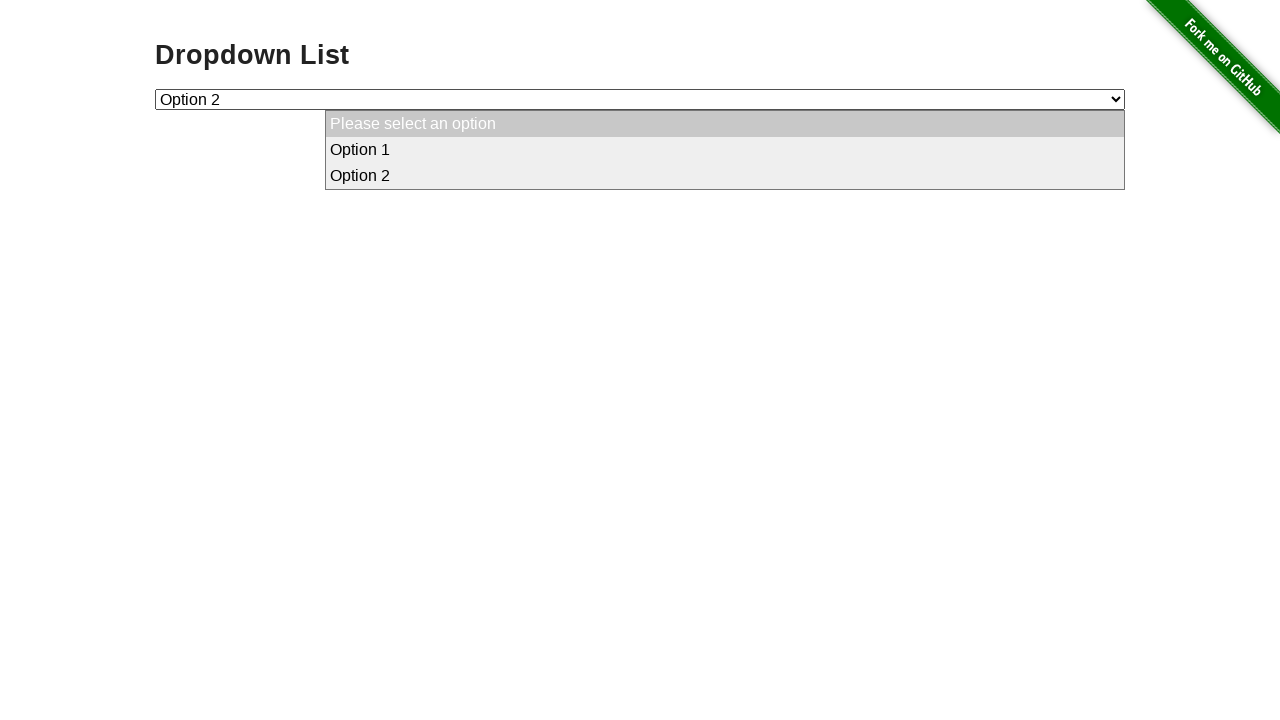

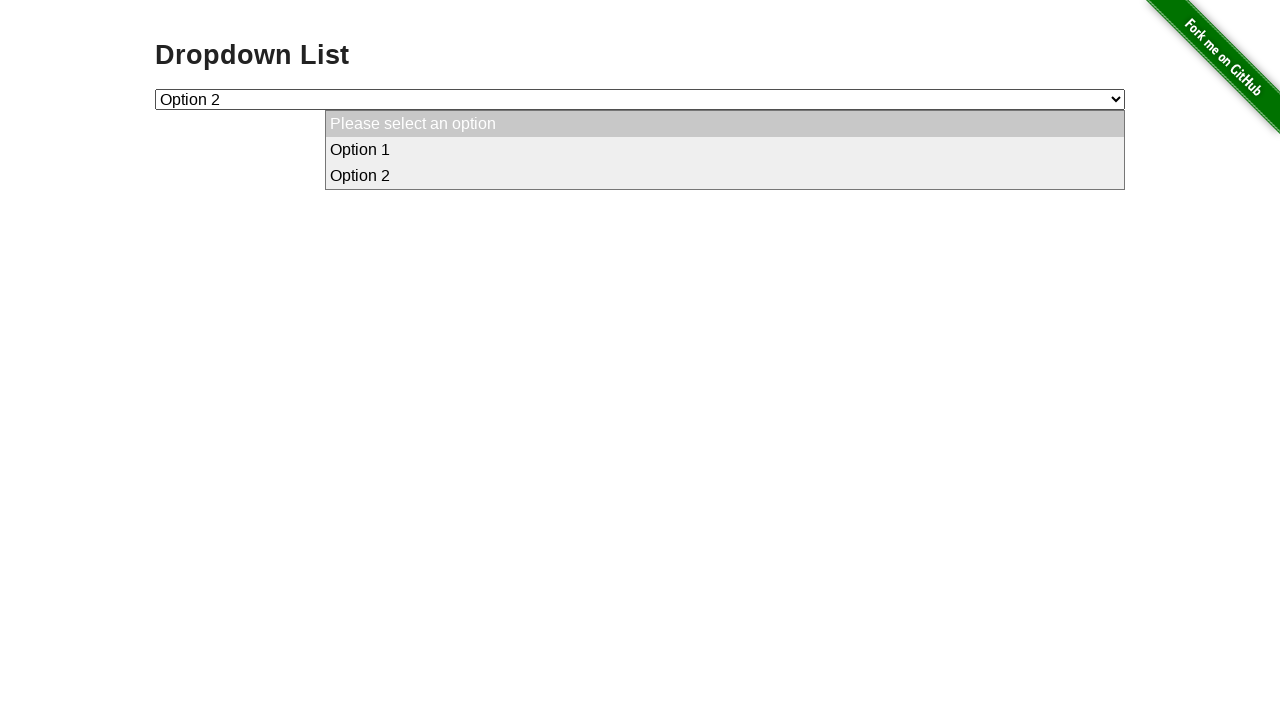